Tests gender selection by clicking the male radio button

Starting URL: https://demo.automationtesting.in/Register.html

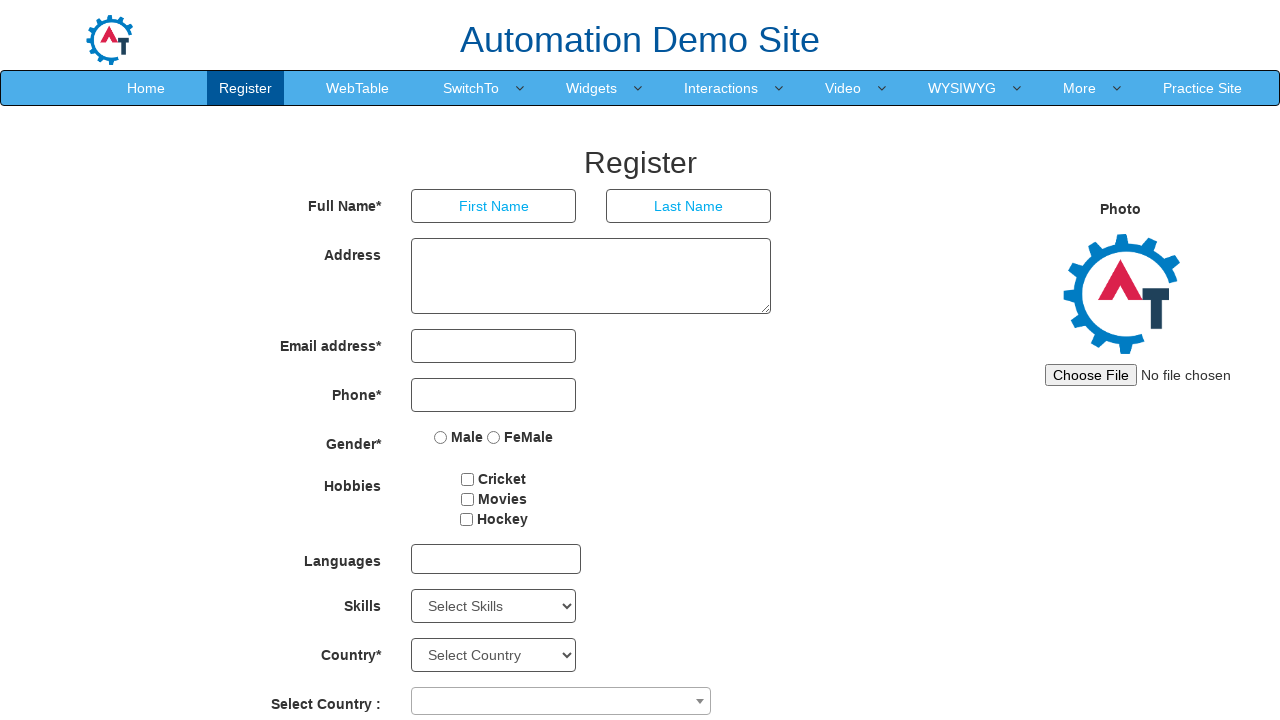

Clicked male radio button to select gender at (441, 437) on input[ng-model='radiovalue'][value='Male']
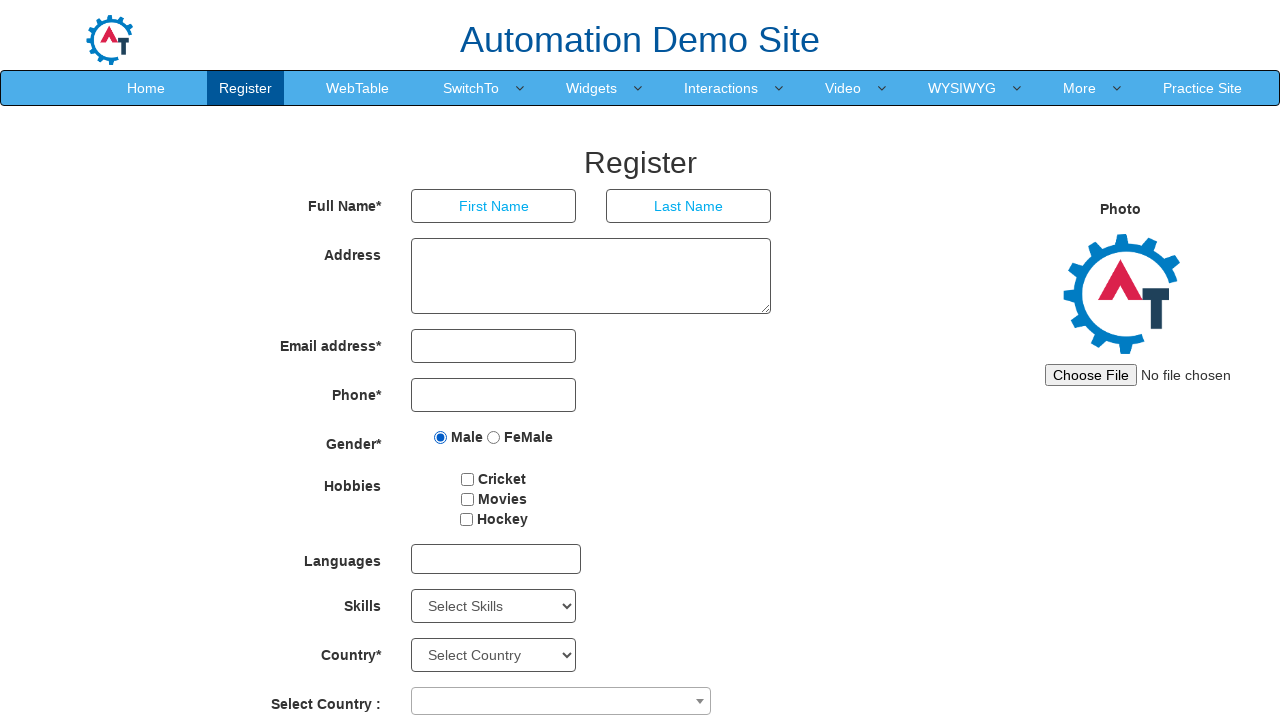

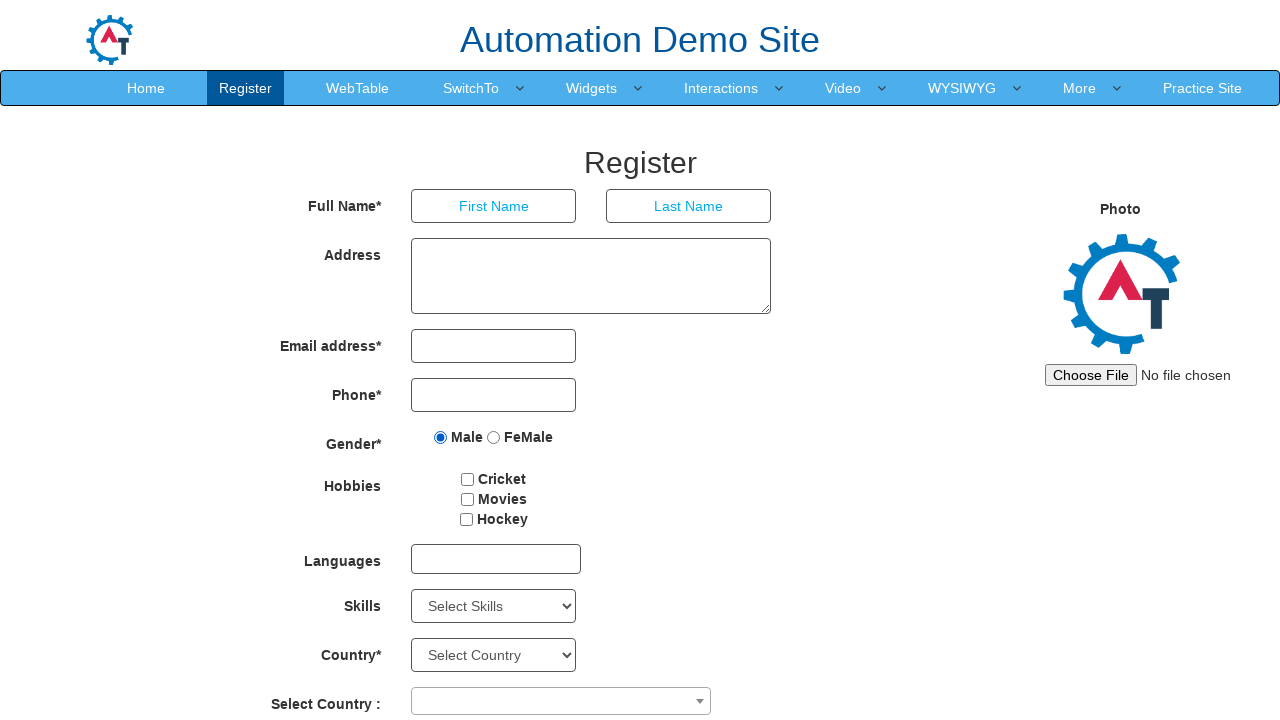